Tests user registration by filling out the registration form with email, password and PID

Starting URL: http://railwayb2.somee.com/Page/HomePage.cshtml

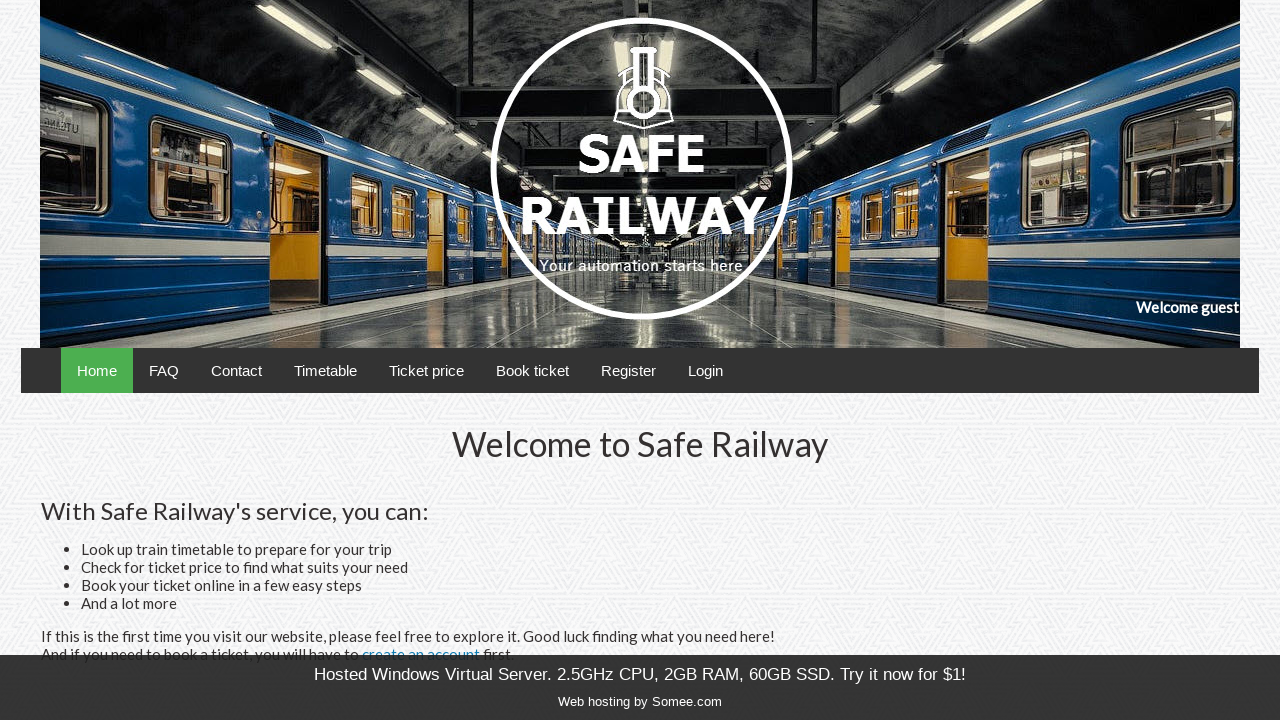

Clicked Register link to navigate to registration form at (628, 370) on xpath=//span[normalize-space()='Register']
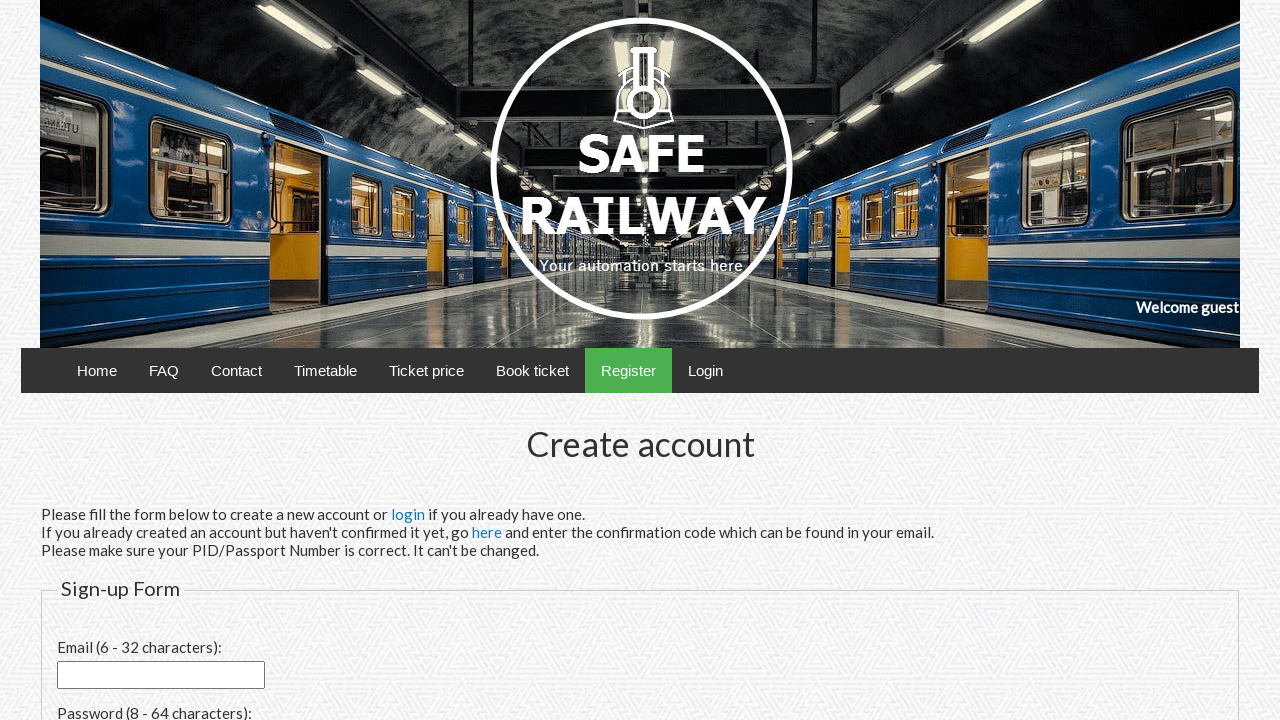

Filled email field with 'testuser789@example.com' on //input[@id='email']
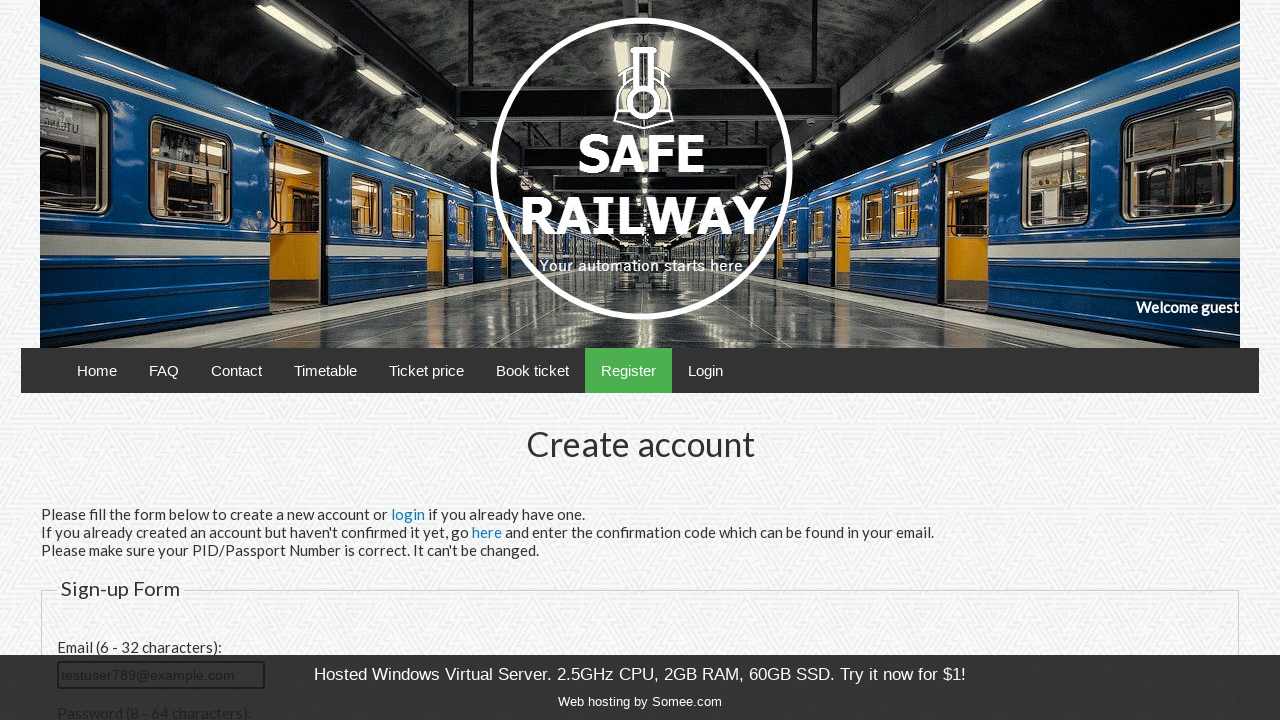

Filled password field with 'Test123456' on //input[@id='password']
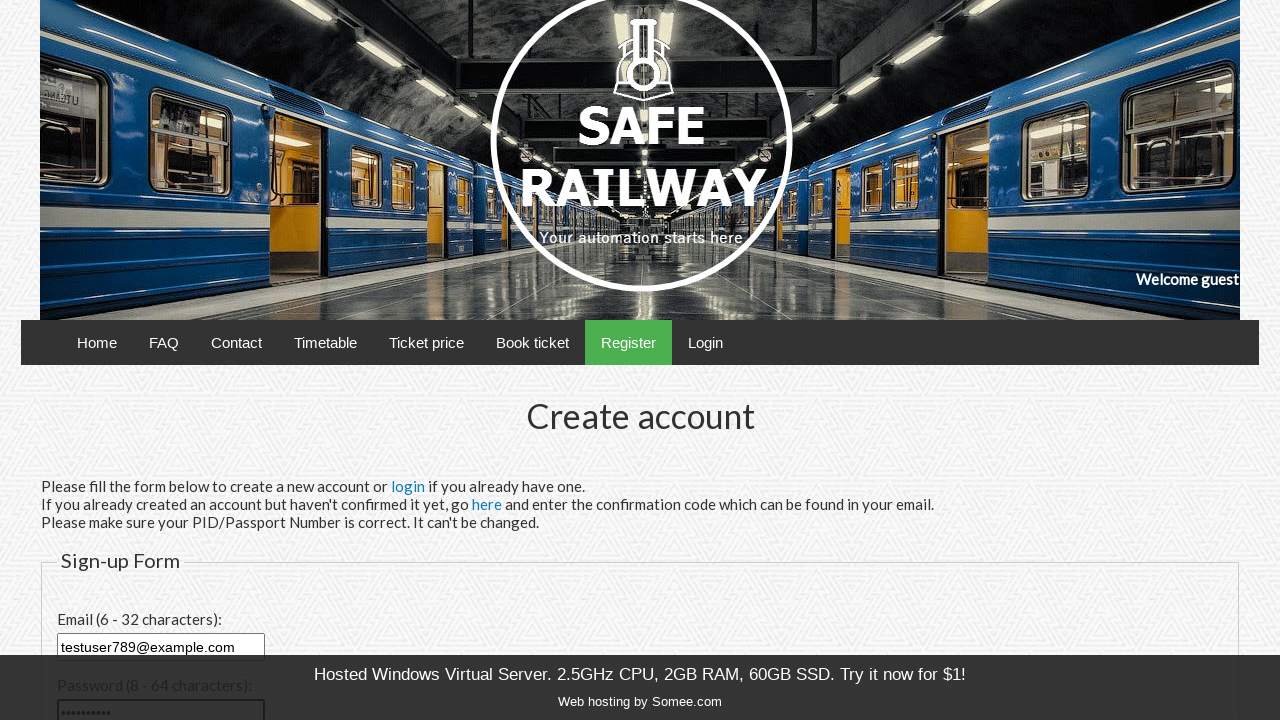

Filled confirm password field with 'Test123456' on //input[@id='confirmPassword']
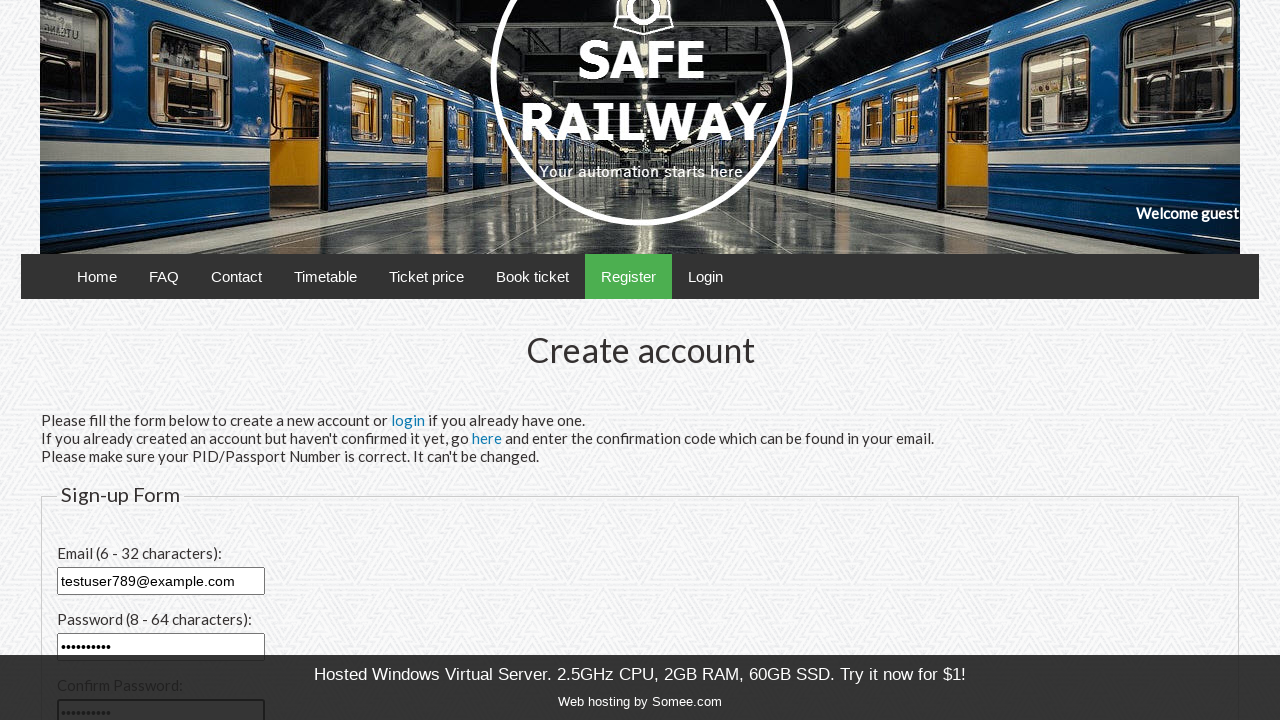

Filled PID field with 'Test123456' on //input[@id='pid']
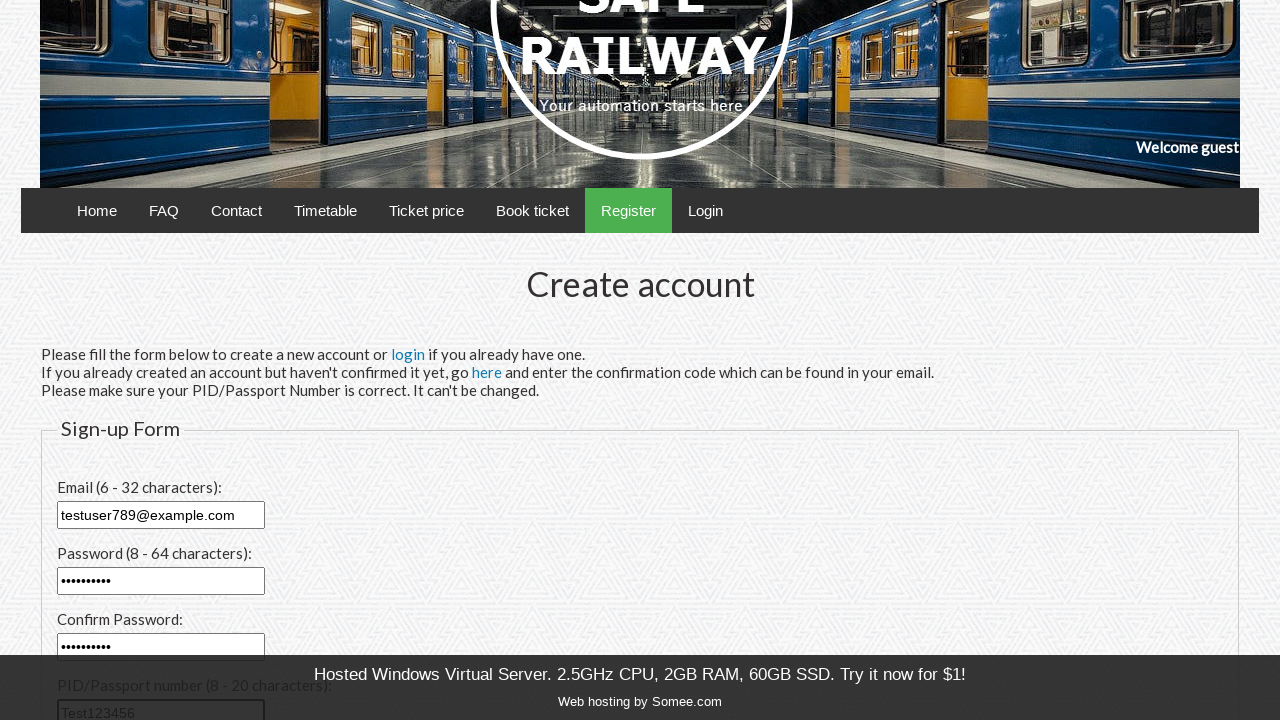

Clicked Register button to submit registration form at (102, 481) on xpath=//input[@title='Register']
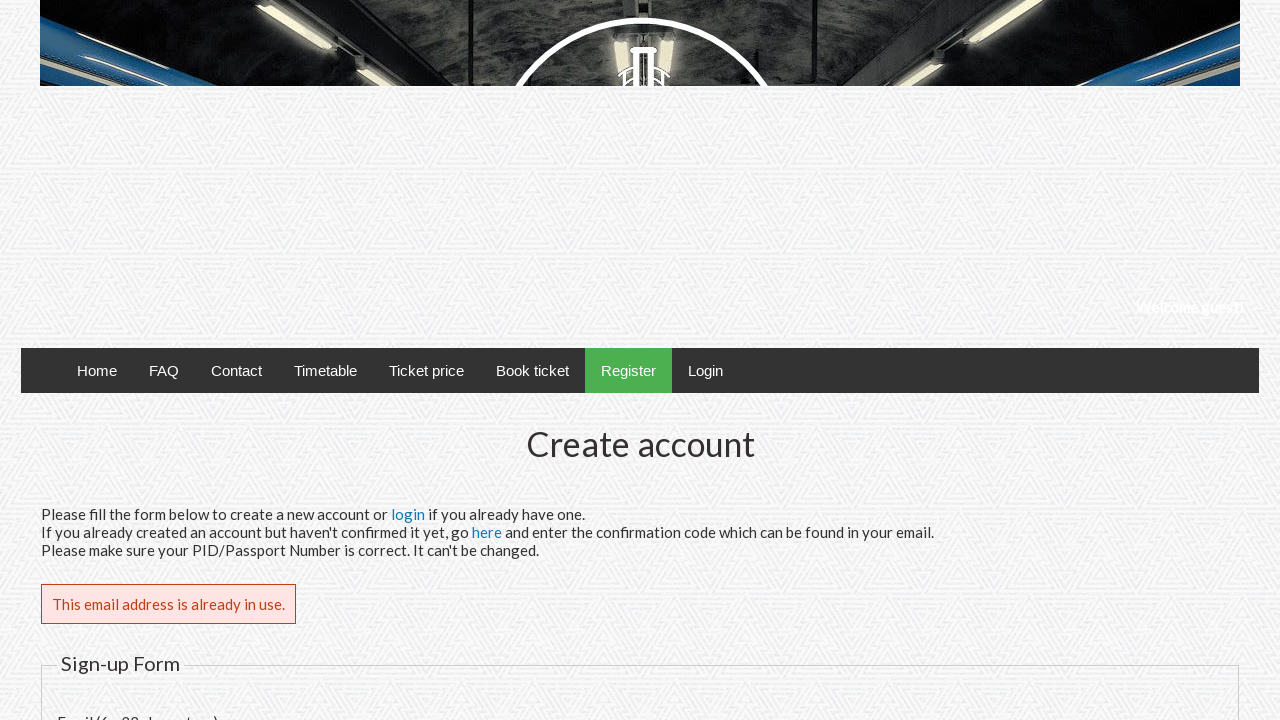

Registration success message appeared
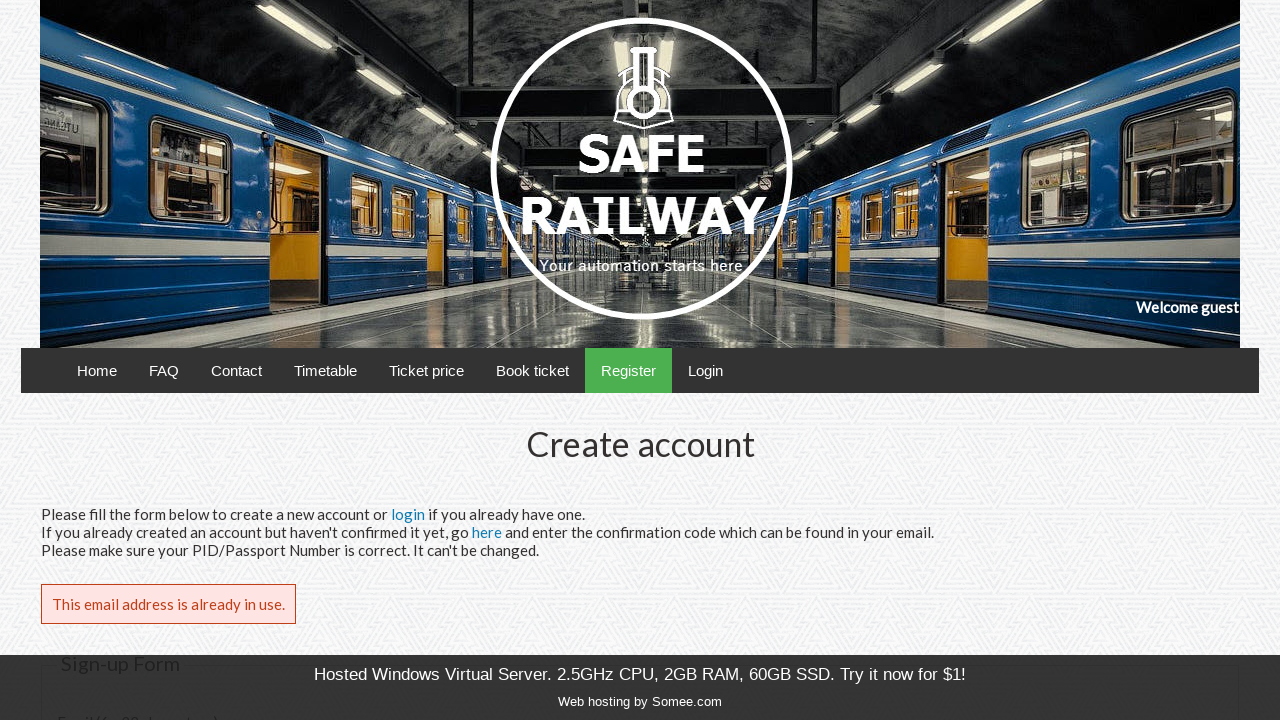

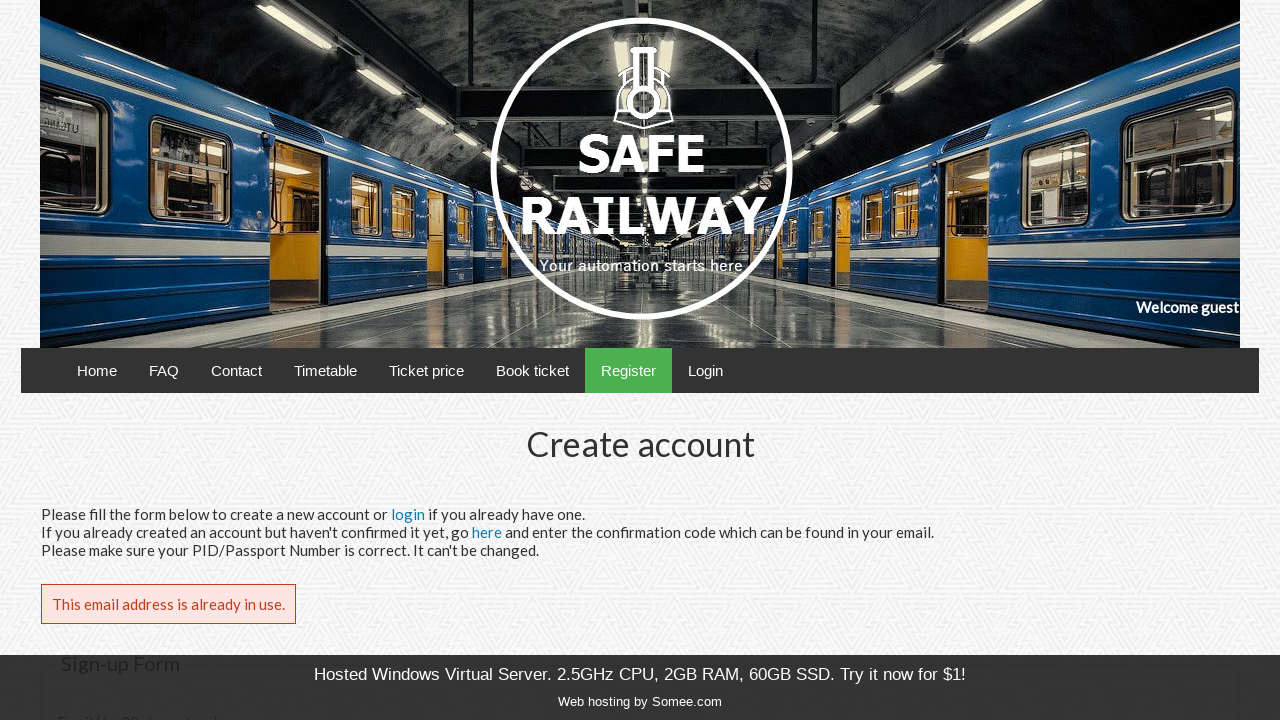